Tests JavaScript simple alert handling by clicking a button to trigger an alert and then accepting it

Starting URL: https://the-internet.herokuapp.com/javascript_alerts

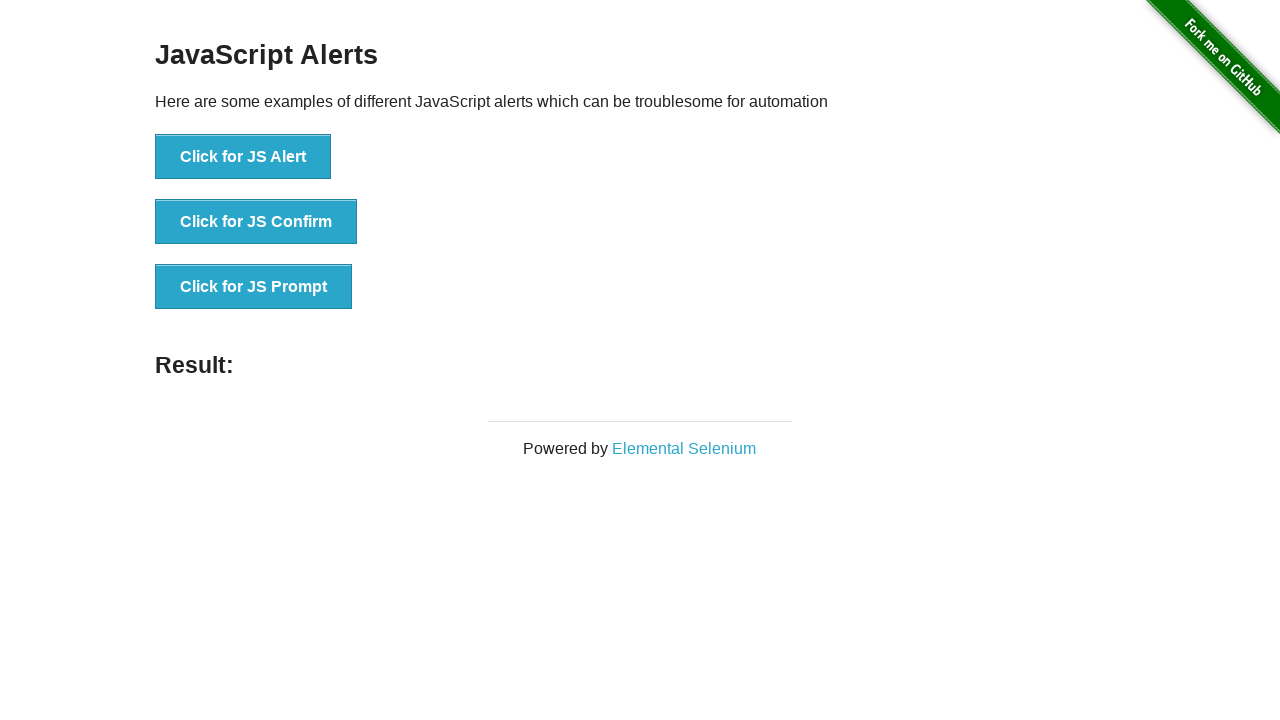

Clicked button to trigger JavaScript alert at (243, 157) on xpath=//button[text()='Click for JS Alert']
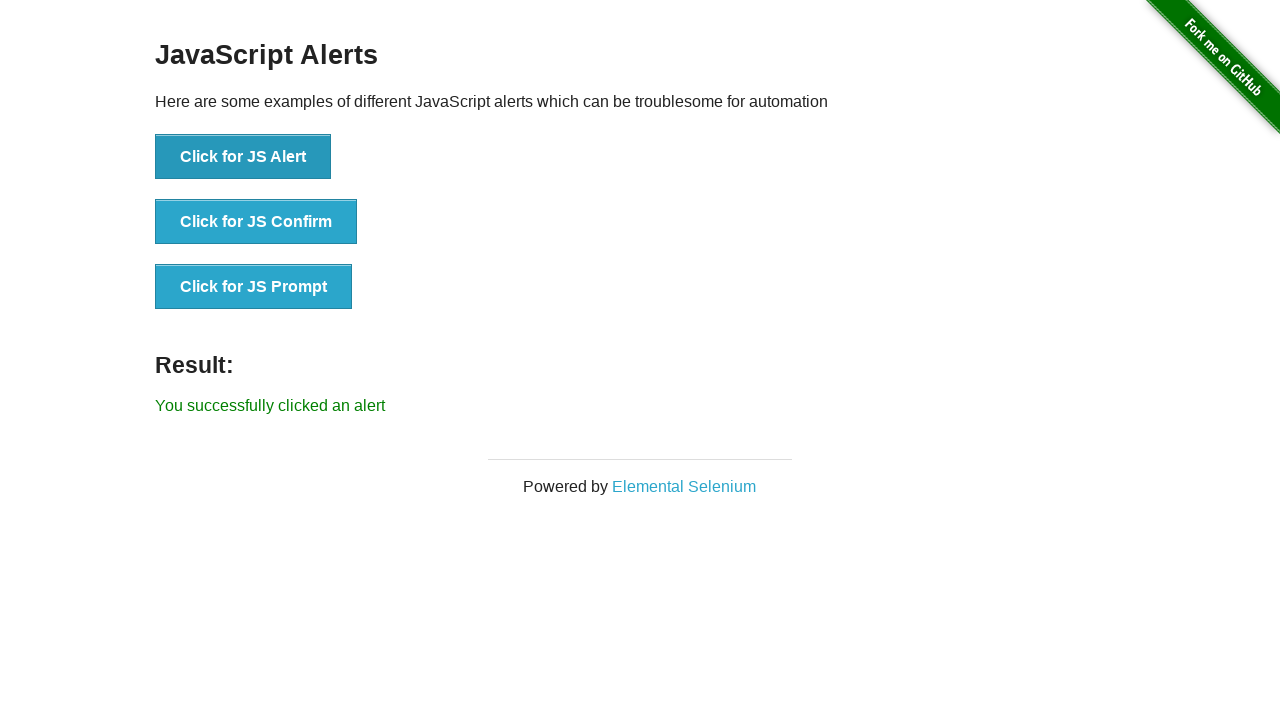

Set up dialog handler to automatically accept alerts
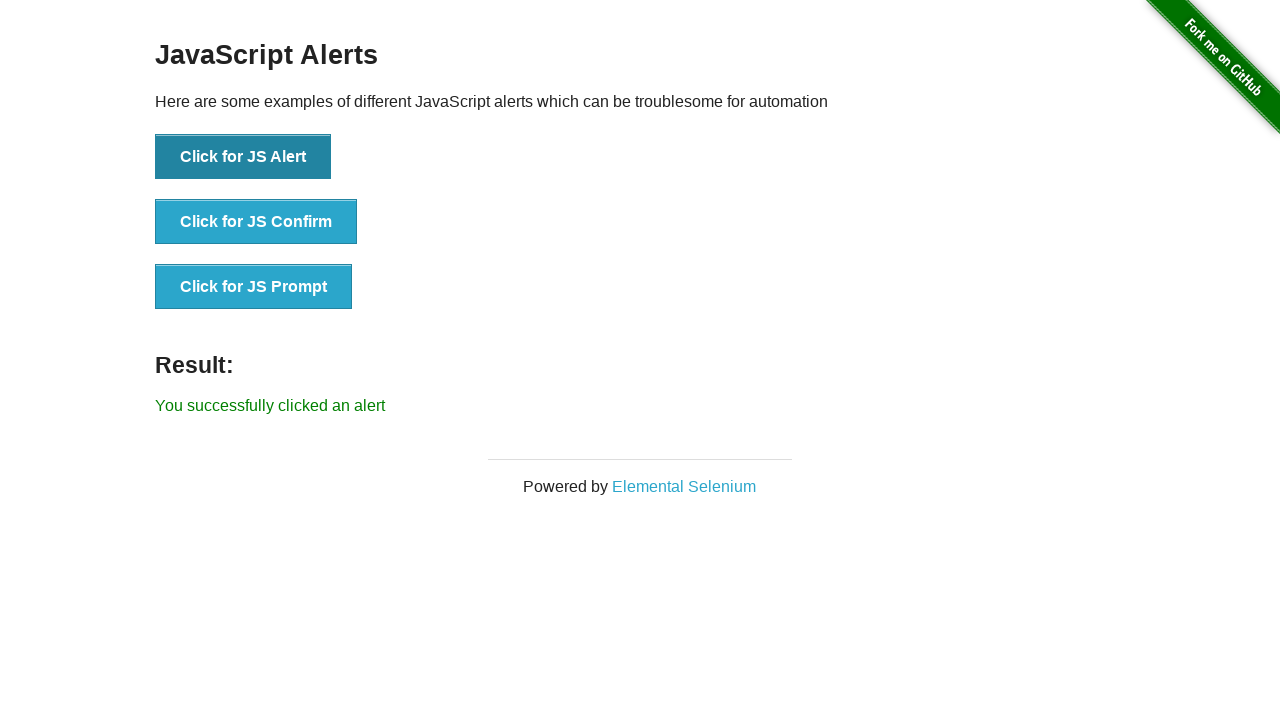

Configured dialog handler function to accept dialogs
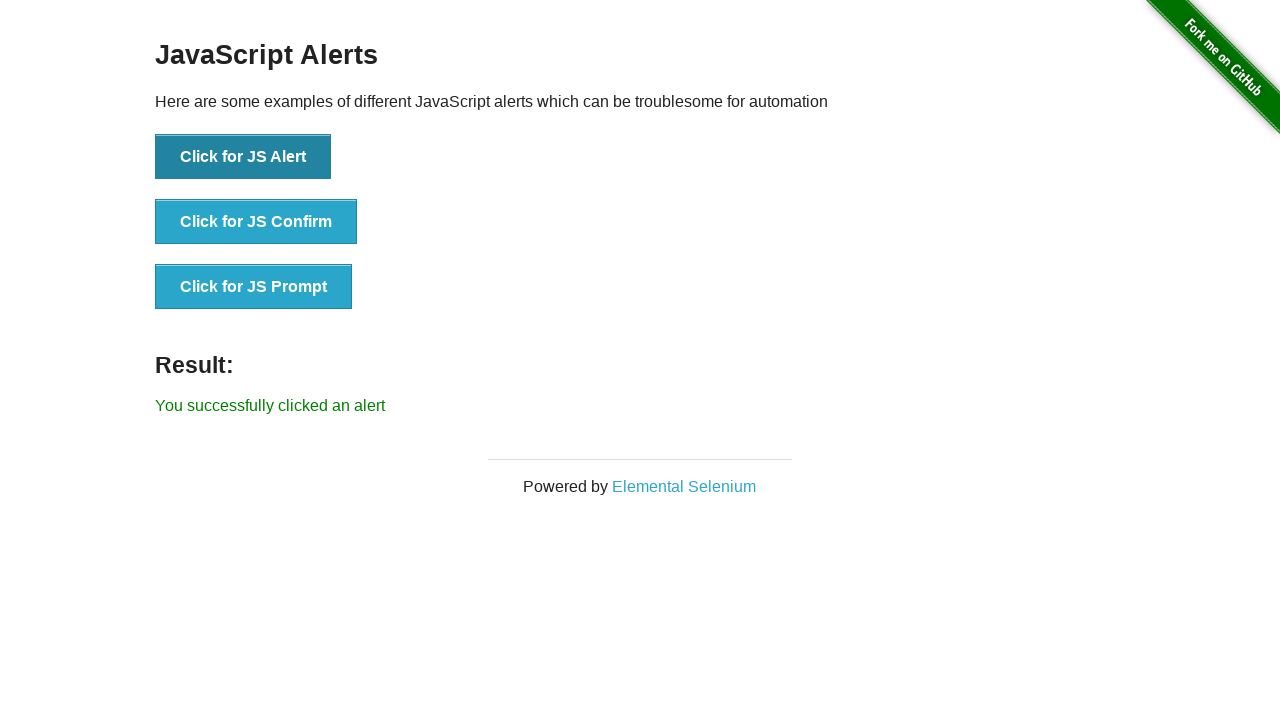

Clicked button to trigger JavaScript alert at (243, 157) on xpath=//button[text()='Click for JS Alert']
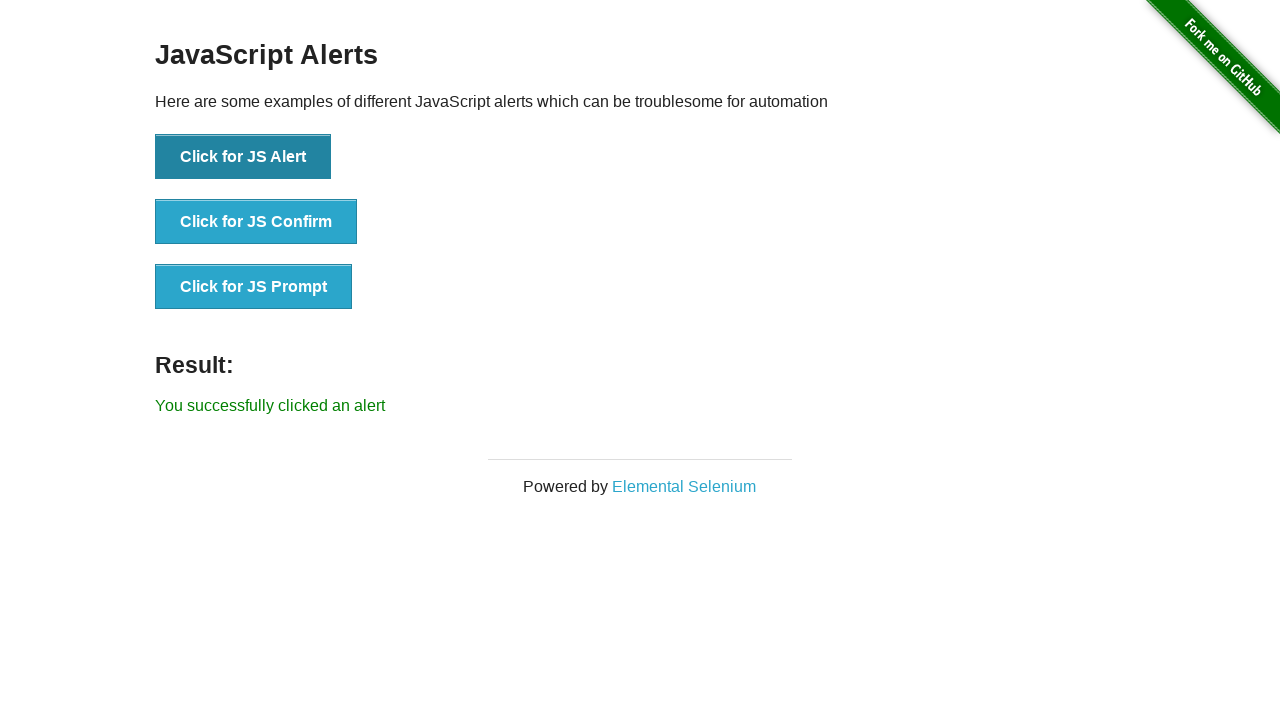

Alert was accepted and result message appeared
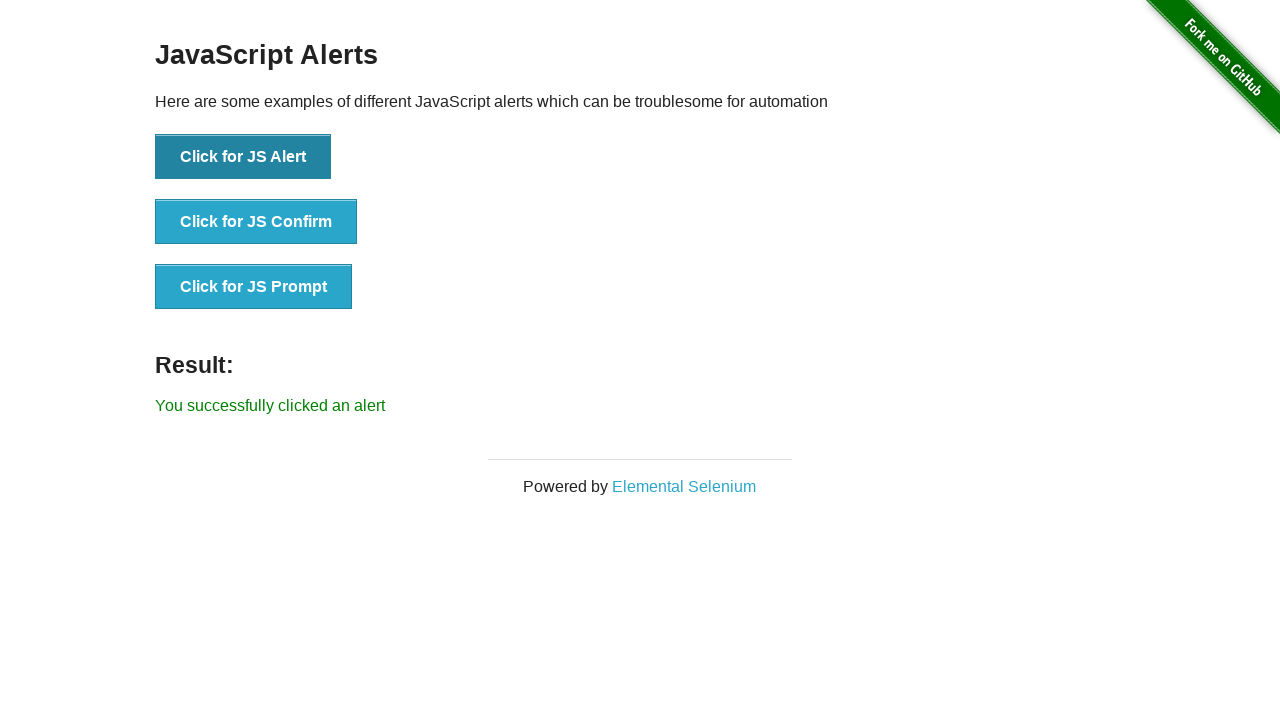

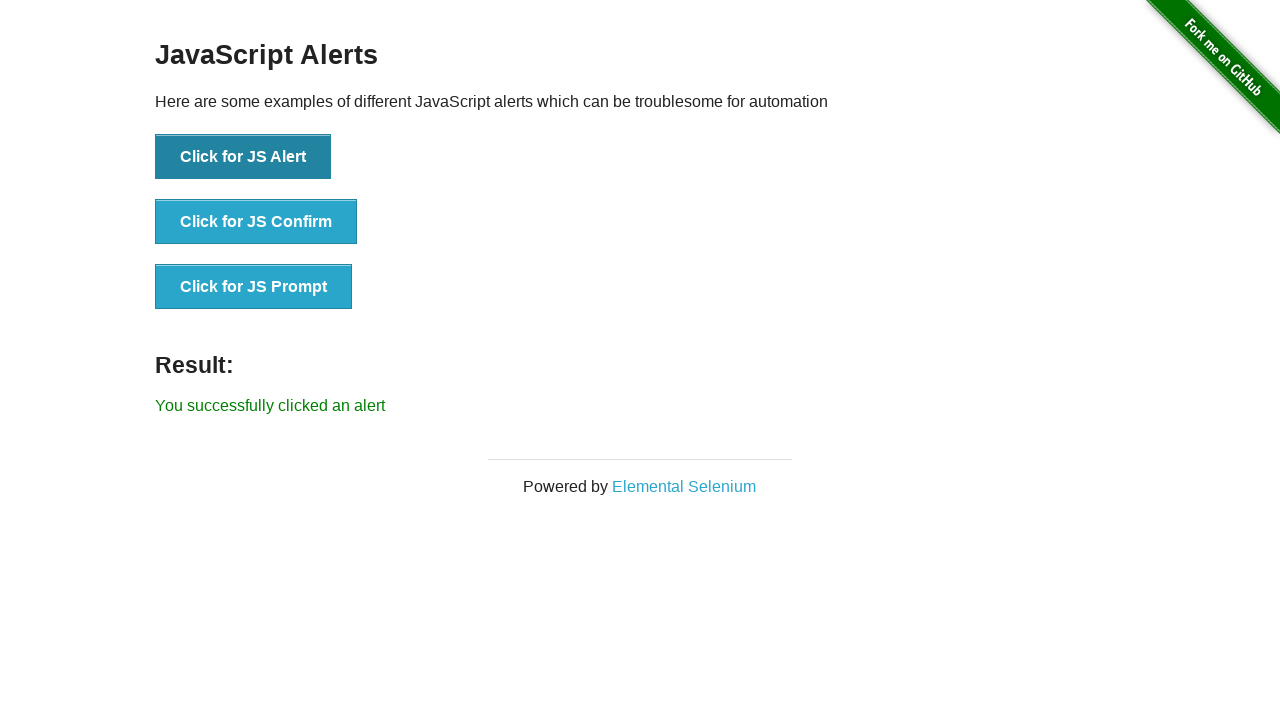